Navigates to a test page and clicks on a link to Selenium143 blogspot

Starting URL: http://omayo.blogspot.com/

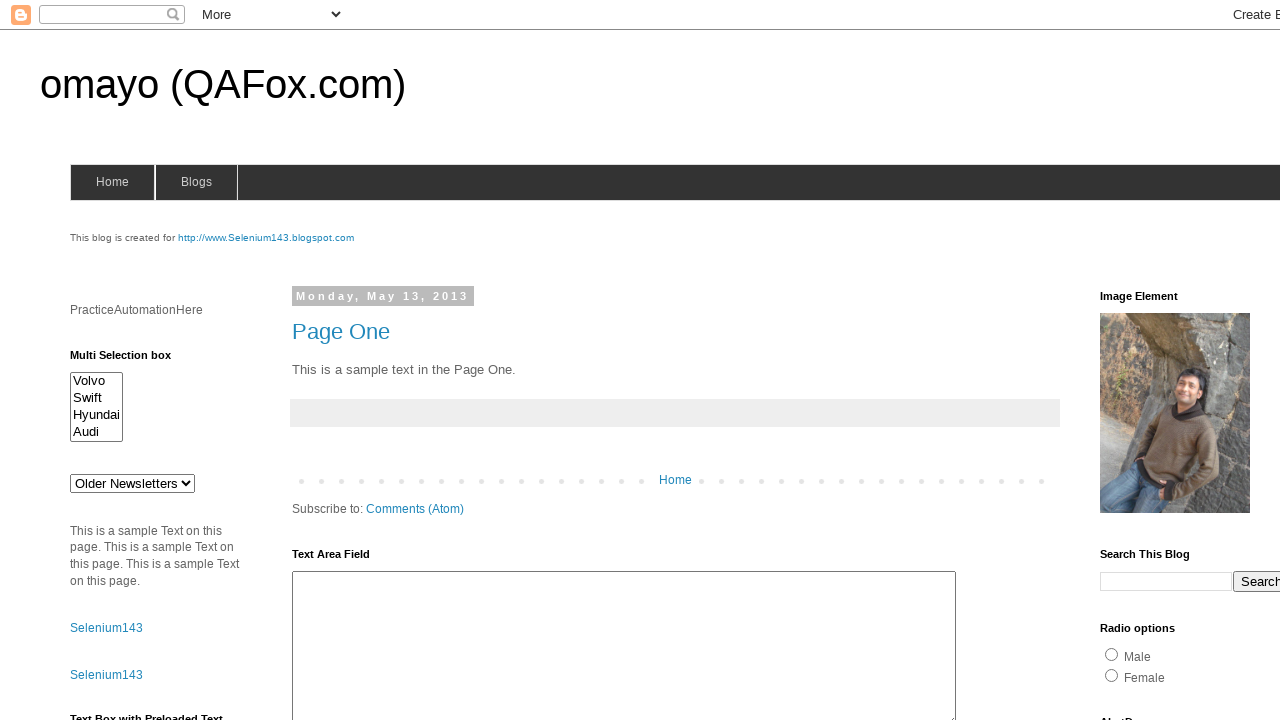

Clicked on the Selenium143 blogspot link at (266, 238) on a:has-text('http://www.Selenium143.blogspot.com')
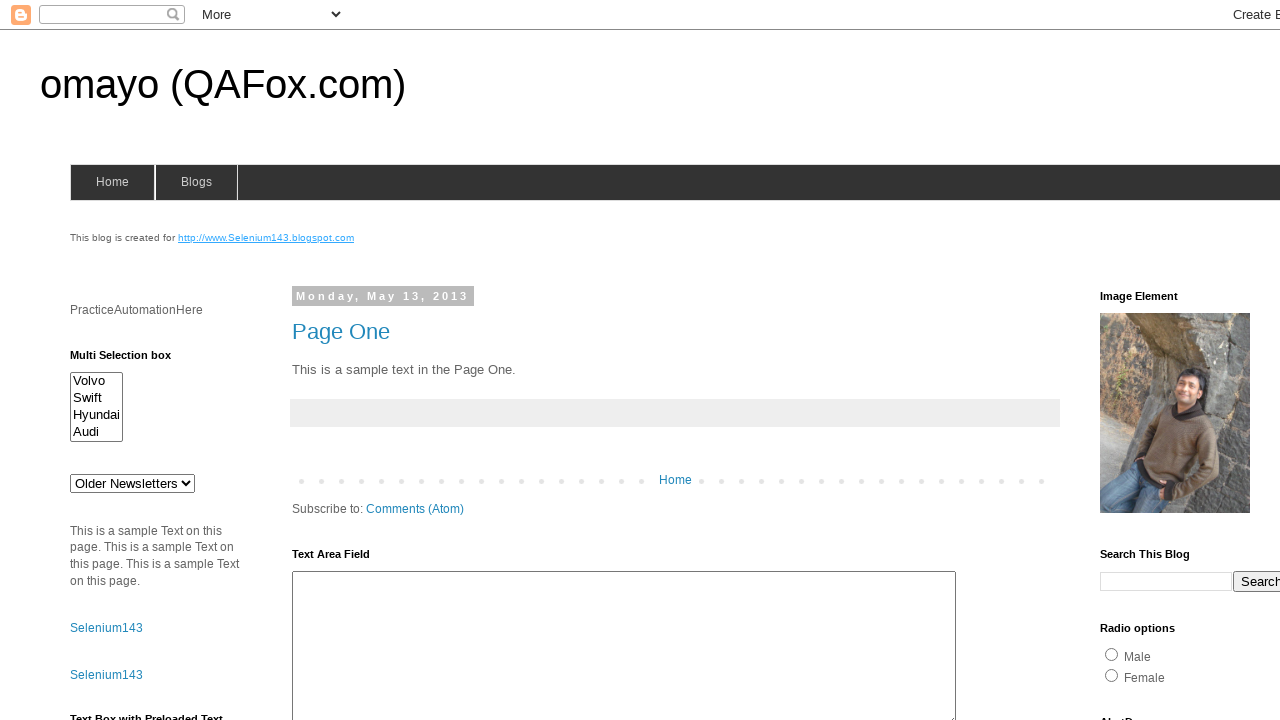

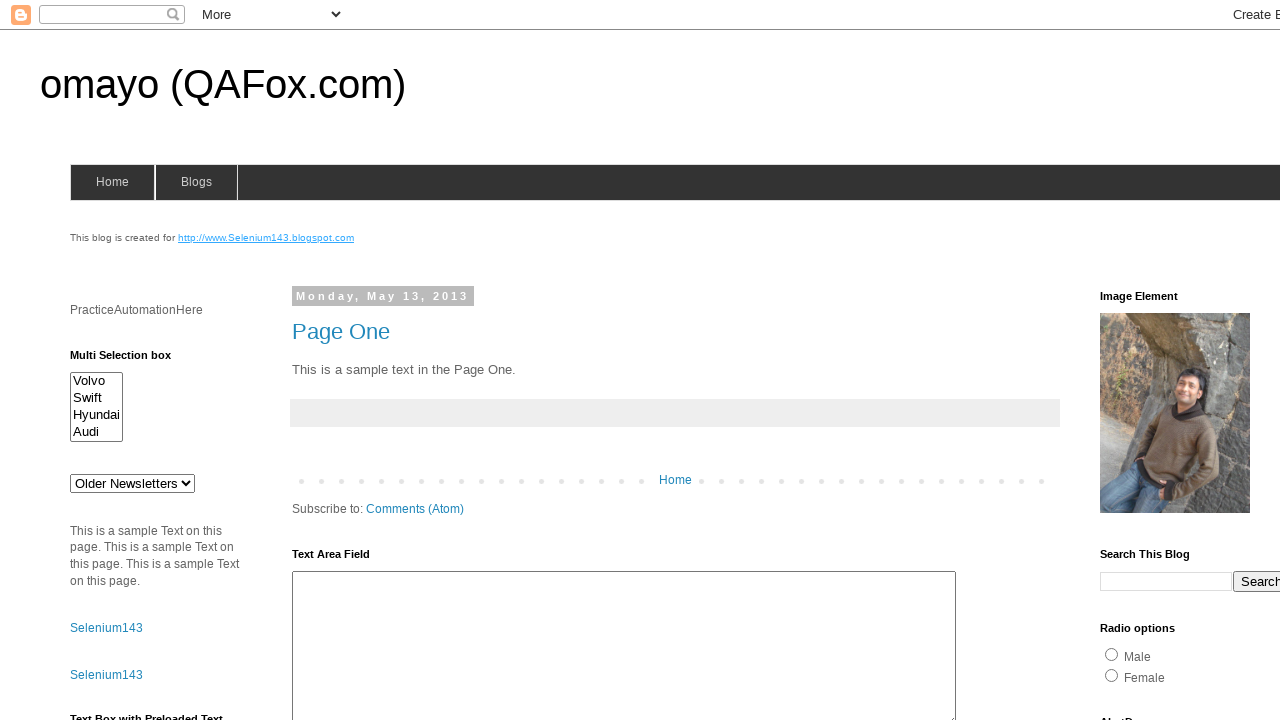